Navigates to DemoQA homepage and clicks on the Alerts tab

Starting URL: https://demoqa.com/

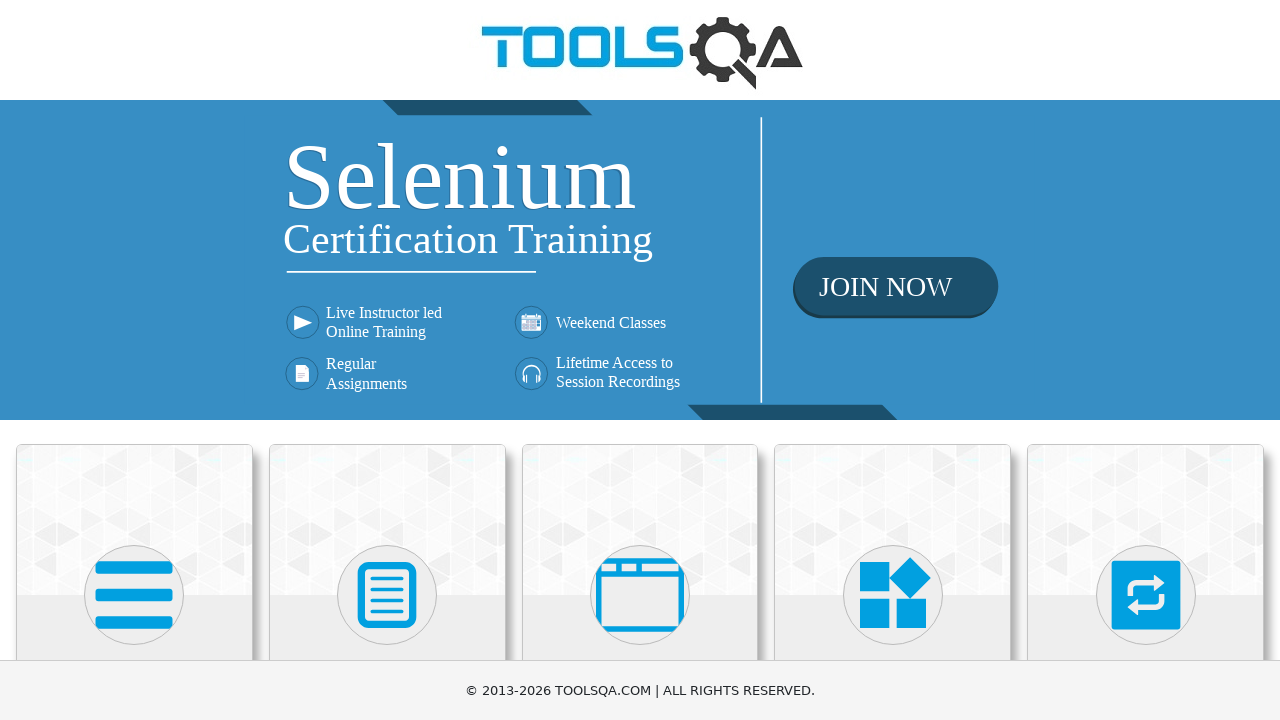

DemoQA homepage loaded (domcontentloaded state)
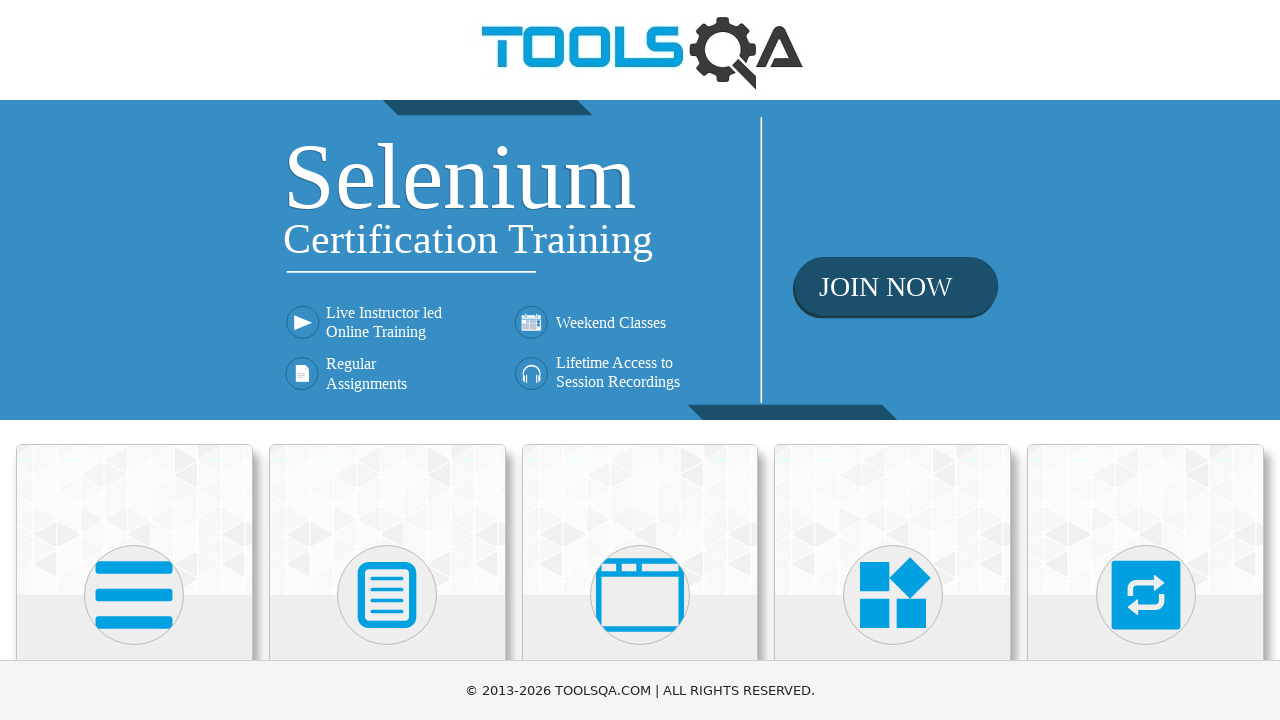

Clicked on the Alerts tab at (640, 360) on internal:text="Alerts"i
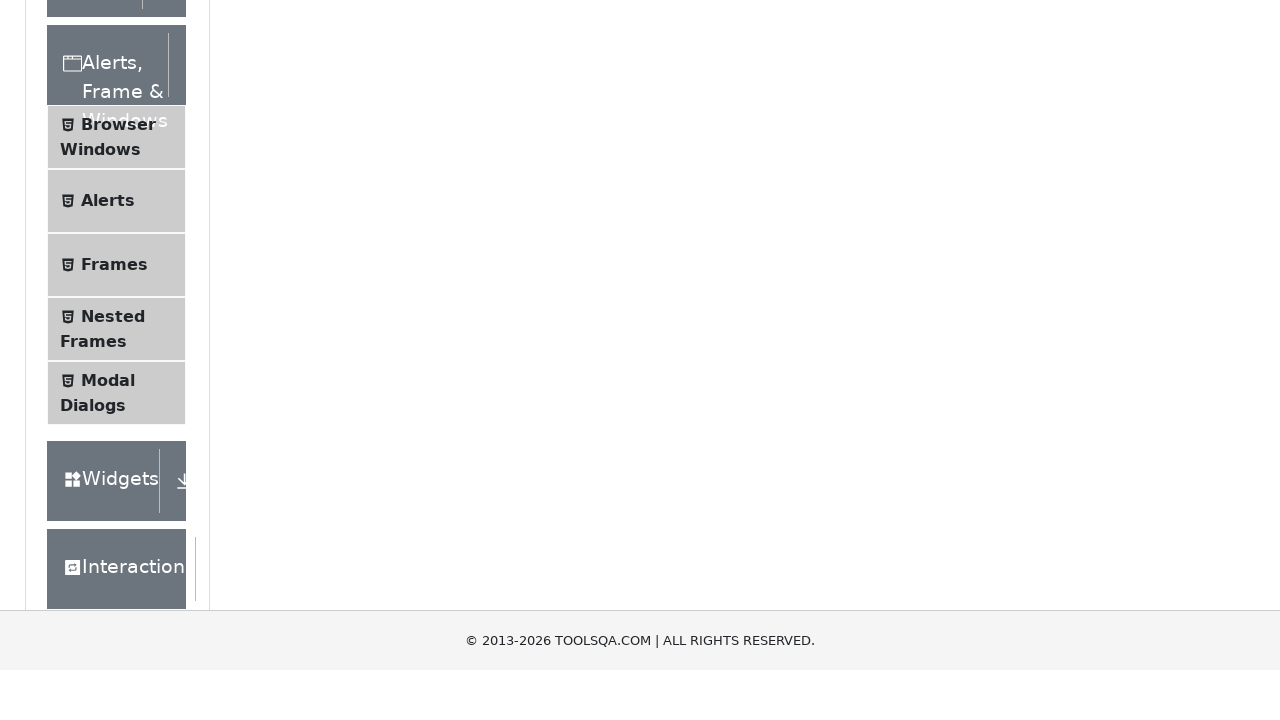

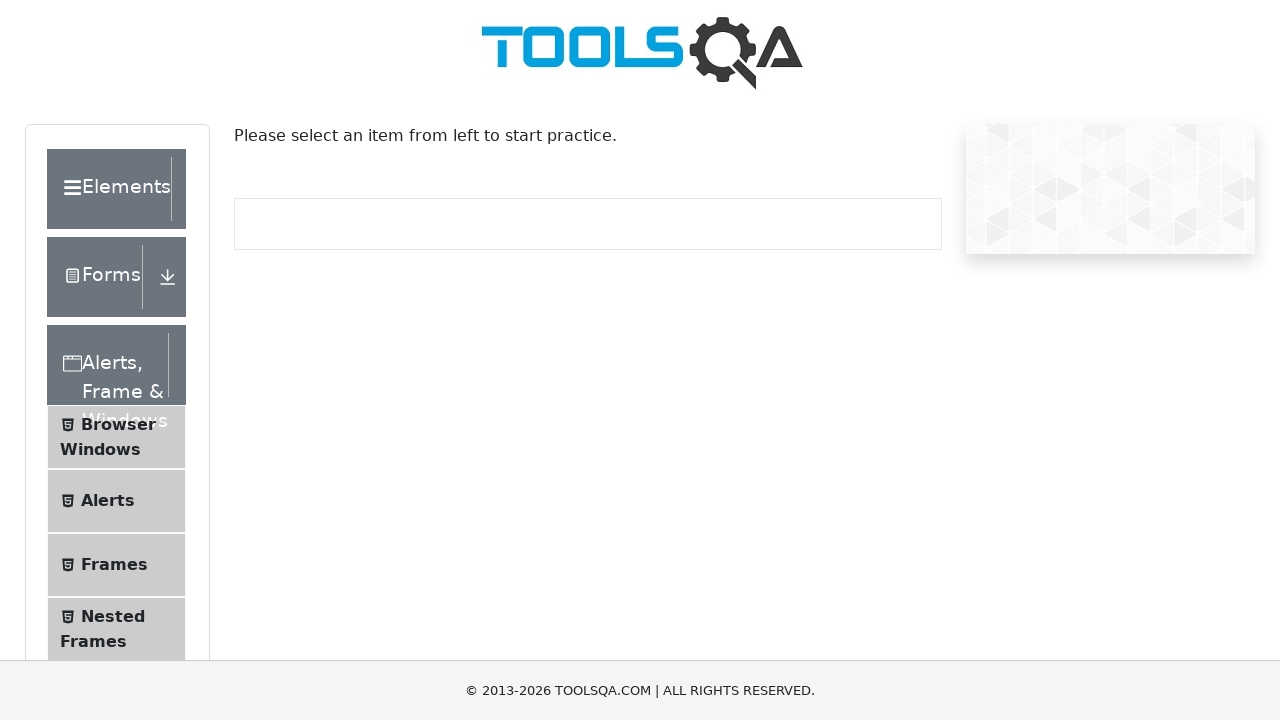